Tests the contact us form by navigating to the contact page, filling out the form with name, email, subject, message and file upload, then verifying successful submission

Starting URL: https://www.automationexercise.com/

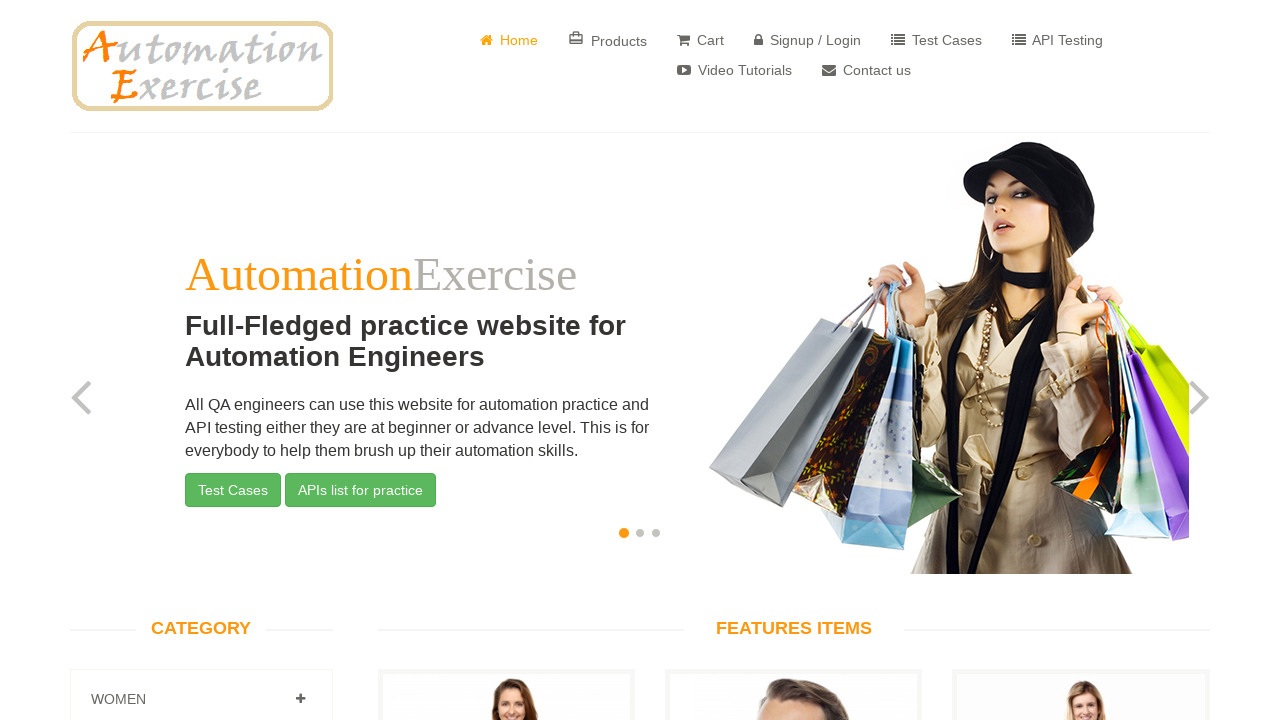

Clicked on Contact Us link at (866, 70) on a[href='/contact_us']
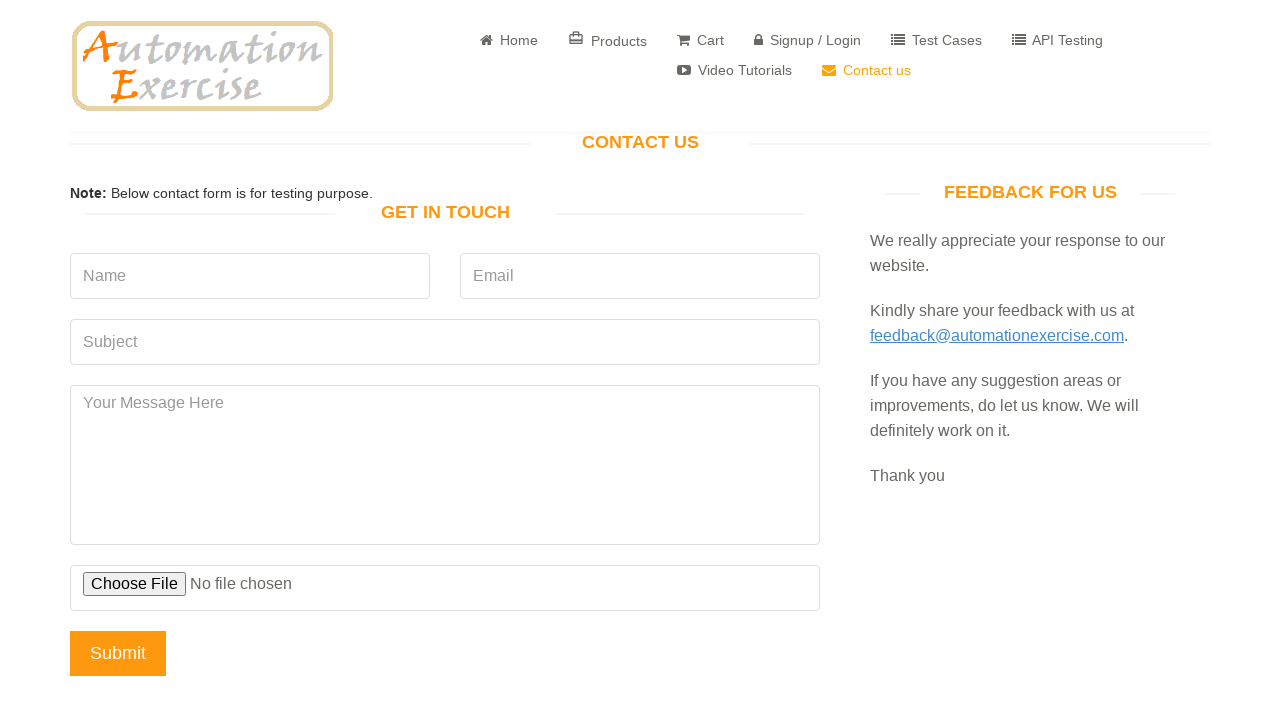

Verified 'Get In Touch' heading is visible on contact page
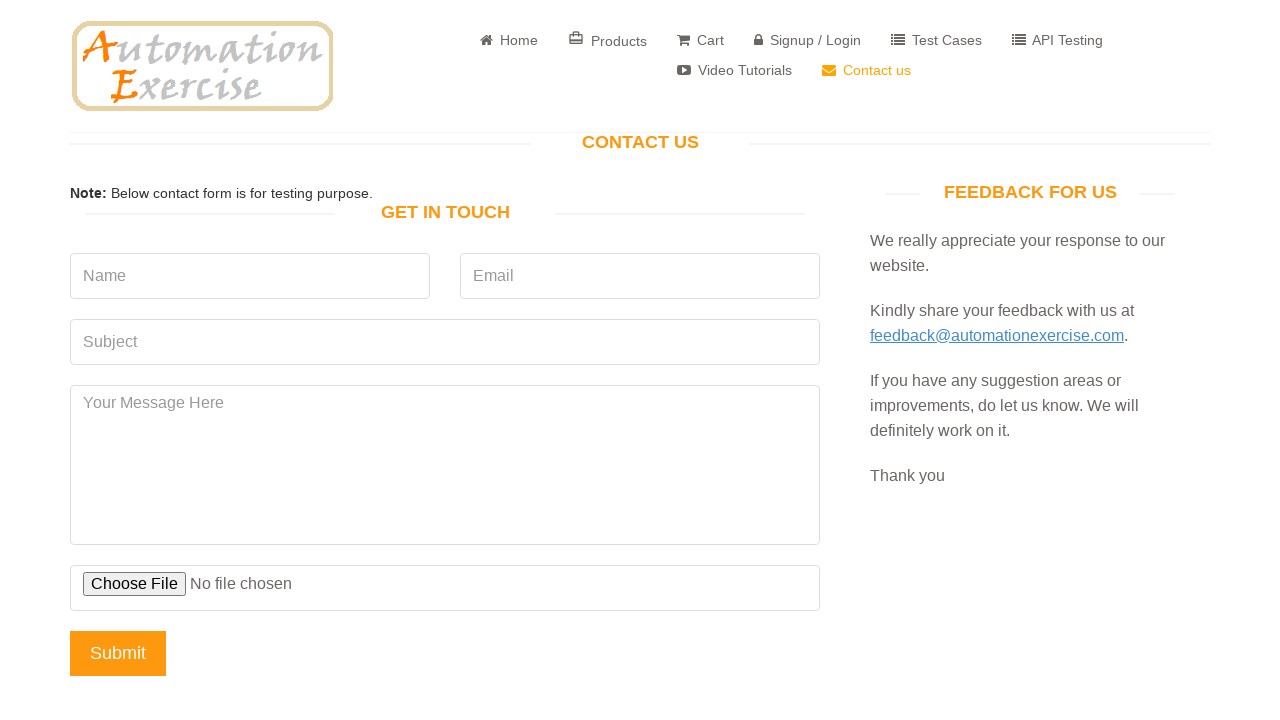

Filled name field with 'Bobby Bouche' on input[name='name']
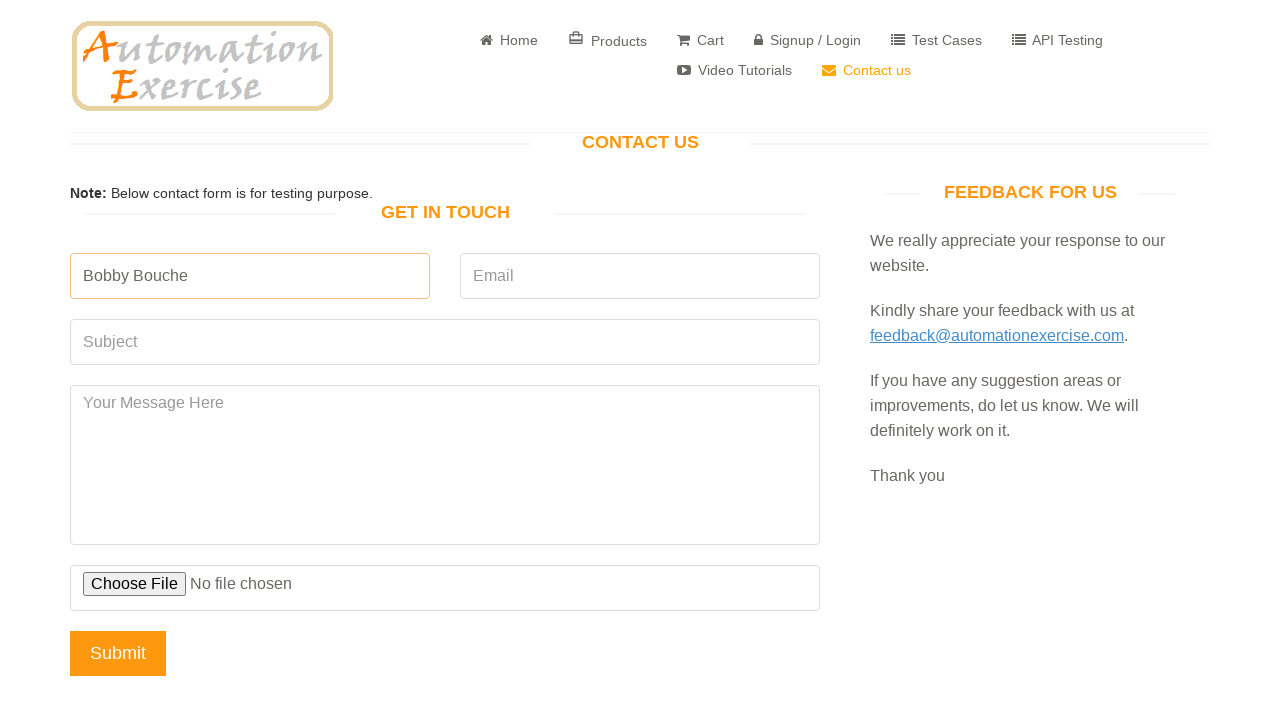

Filled email field with 'bobbyb@che.com' on input[name='email']
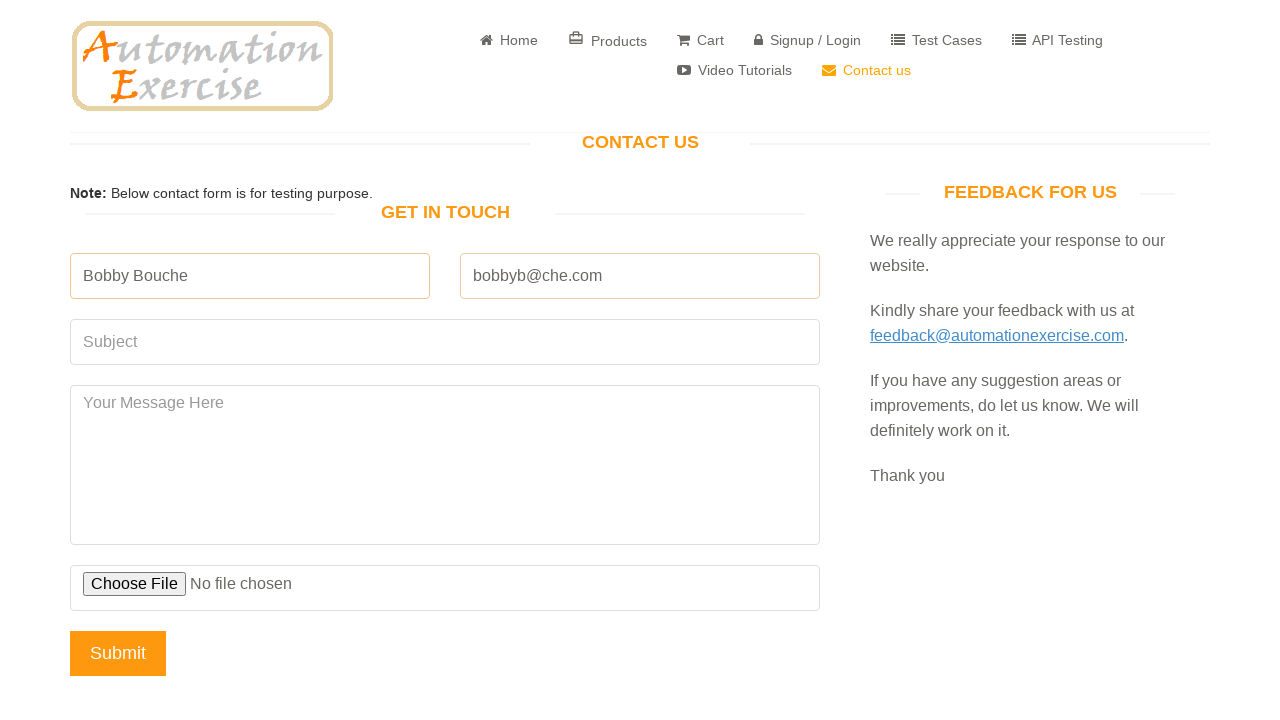

Filled subject field with 'Test Inquiry' on input[name='subject']
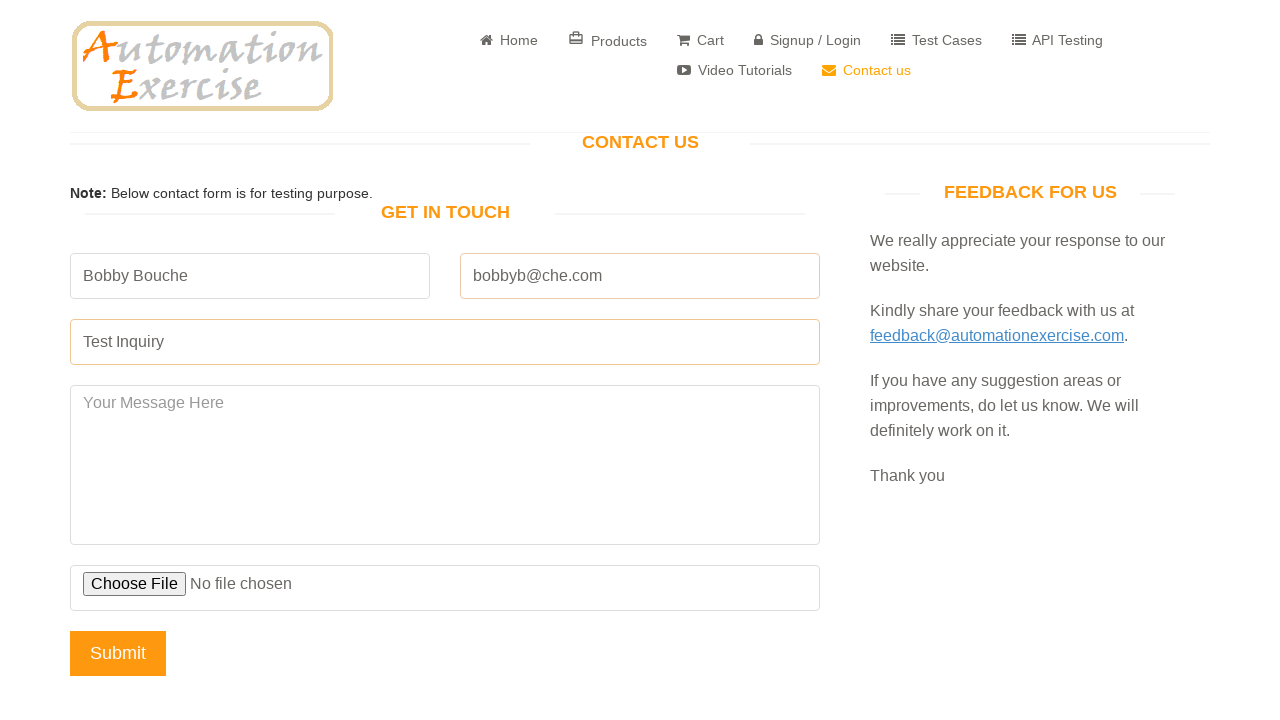

Filled message field with test message on textarea[name='message']
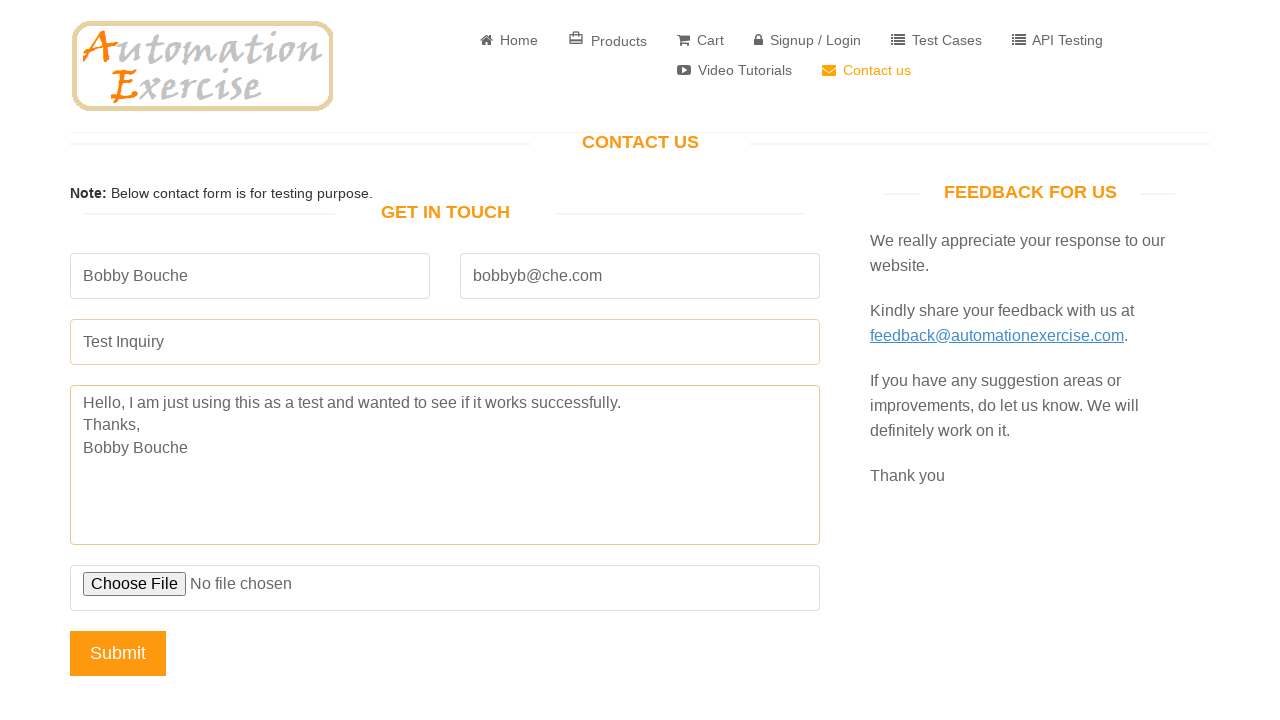

Skipped file upload (no local file provided)
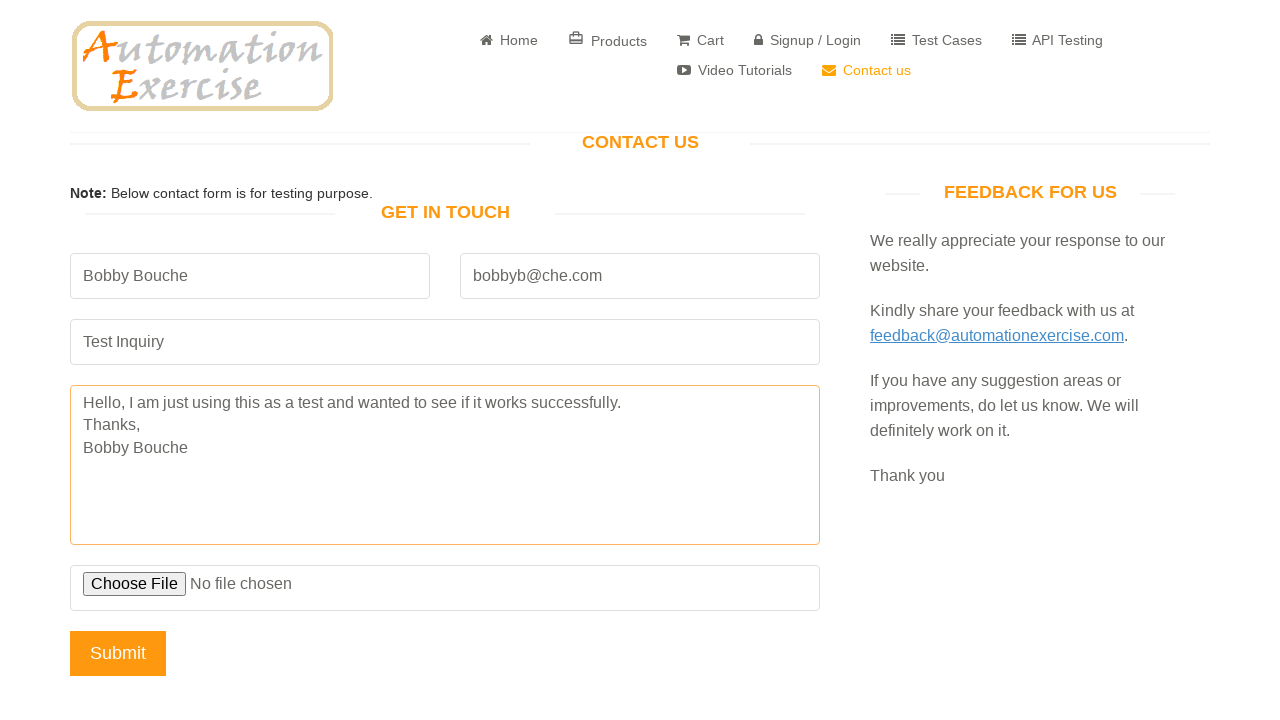

Set up dialog handler to accept alerts
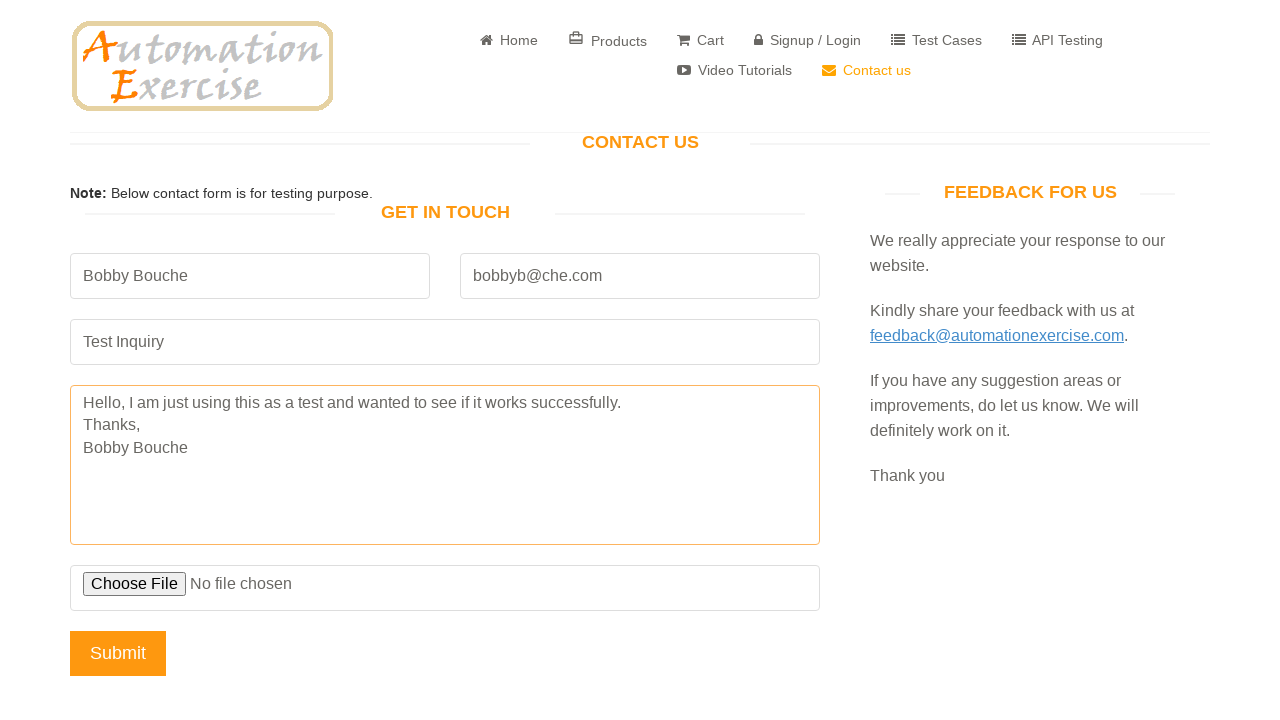

Clicked submit button to submit contact form at (118, 653) on input[name='submit']
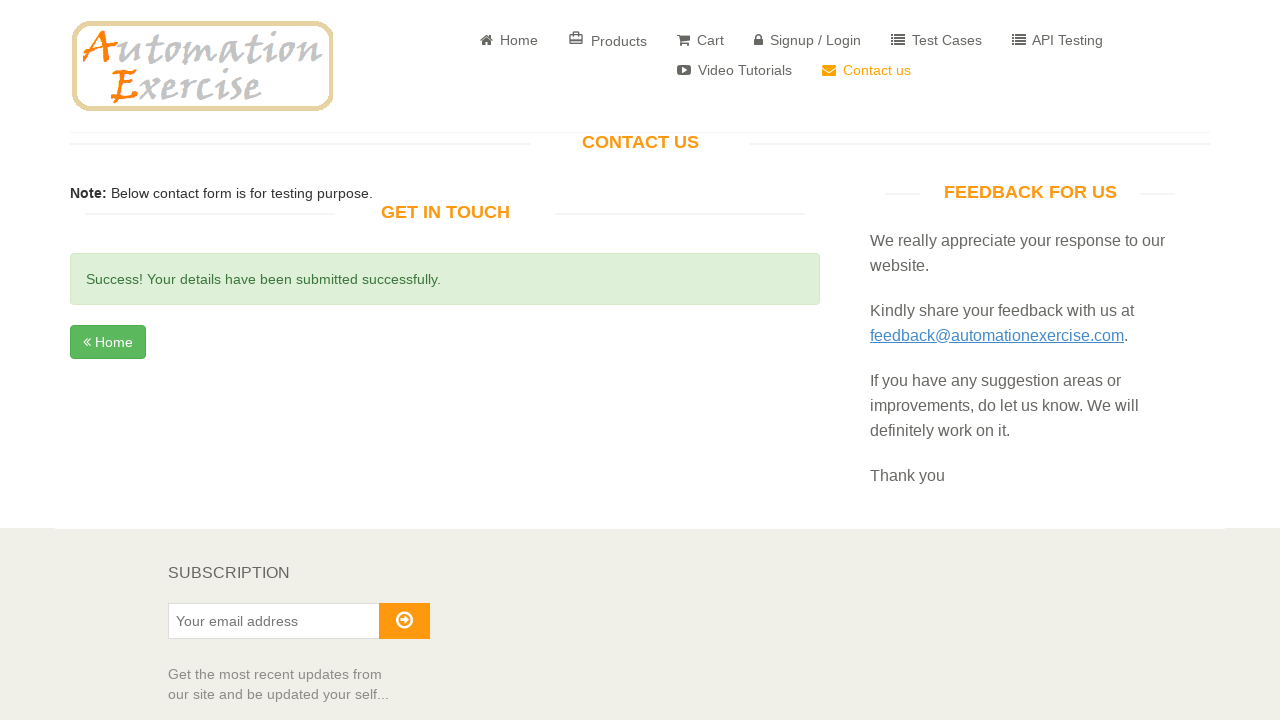

Verified success message 'Success! Your details have been submitted successfully.' is displayed
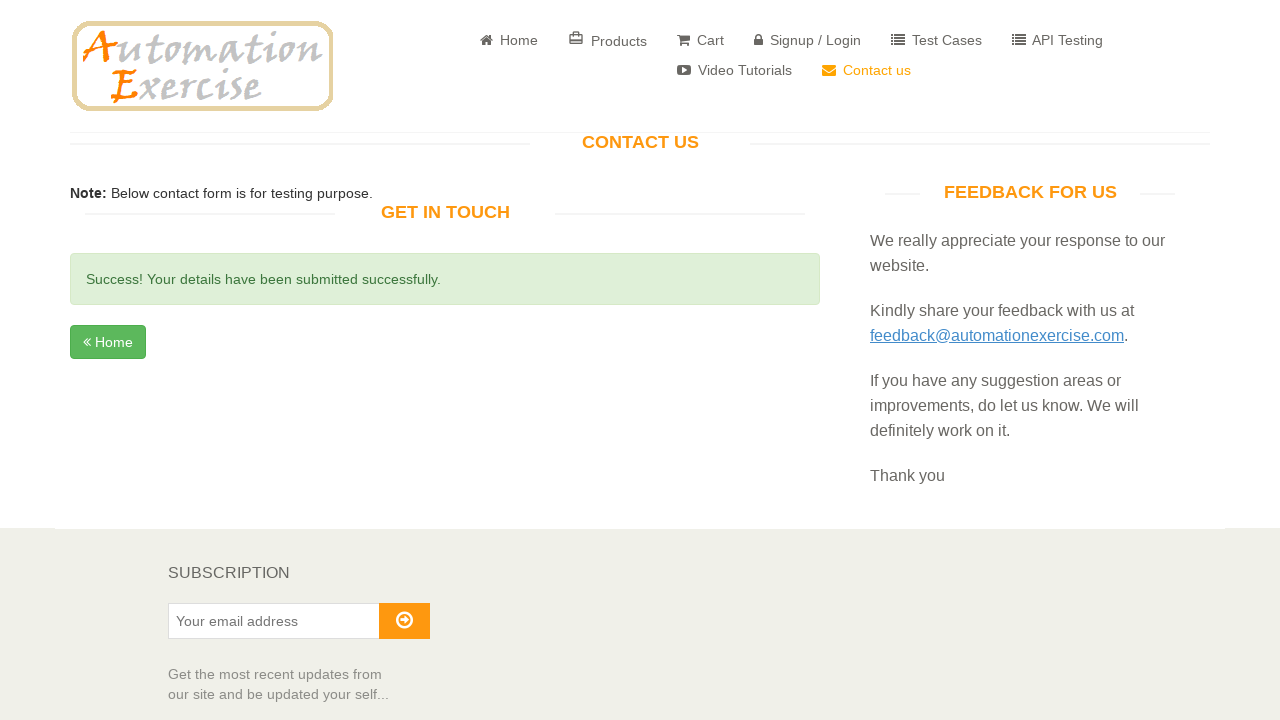

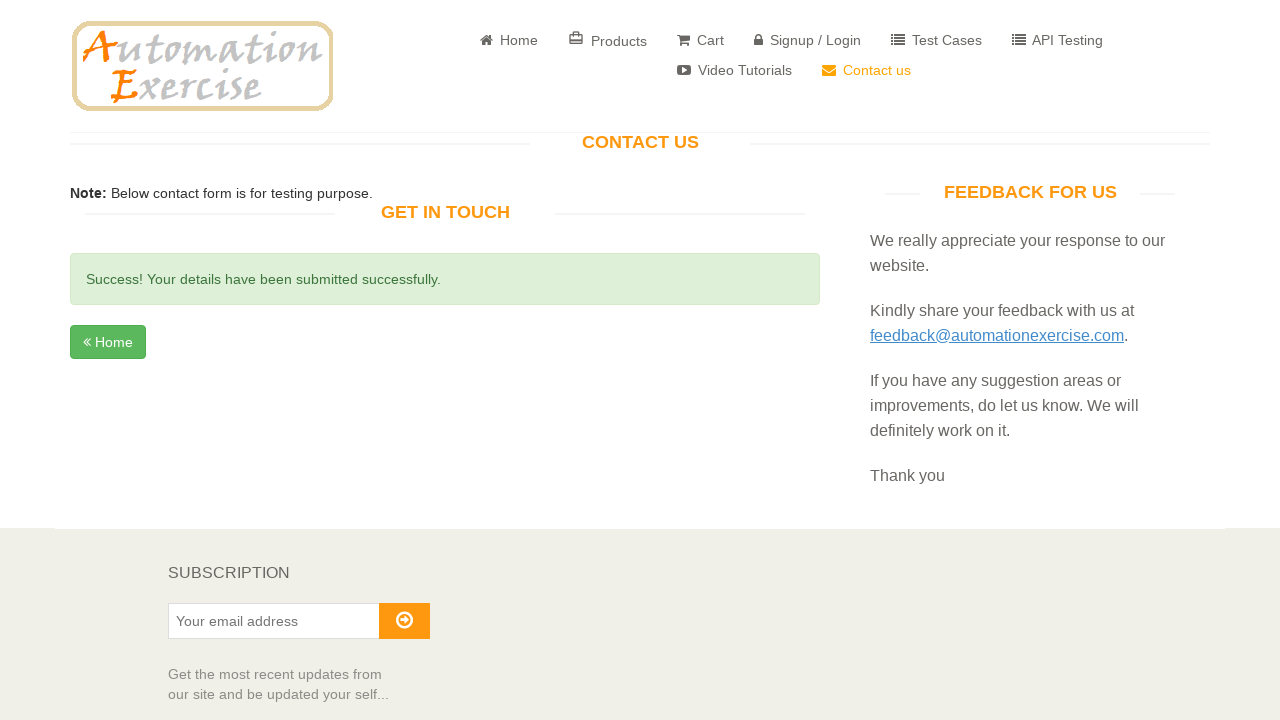